Navigates to Calculator.net and clicks on the BMI Calculator link

Starting URL: https://www.calculator.net/

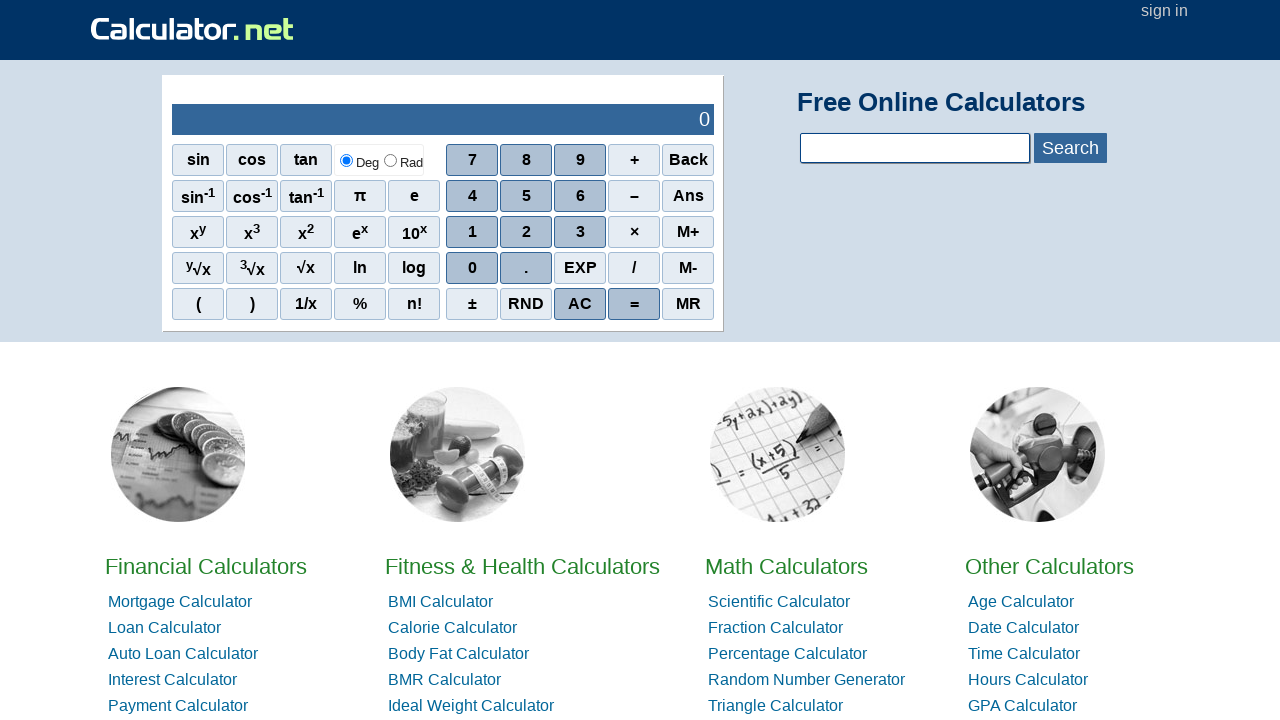

Clicked on the BMI Calculator link at (440, 602) on text=BMI Calculator
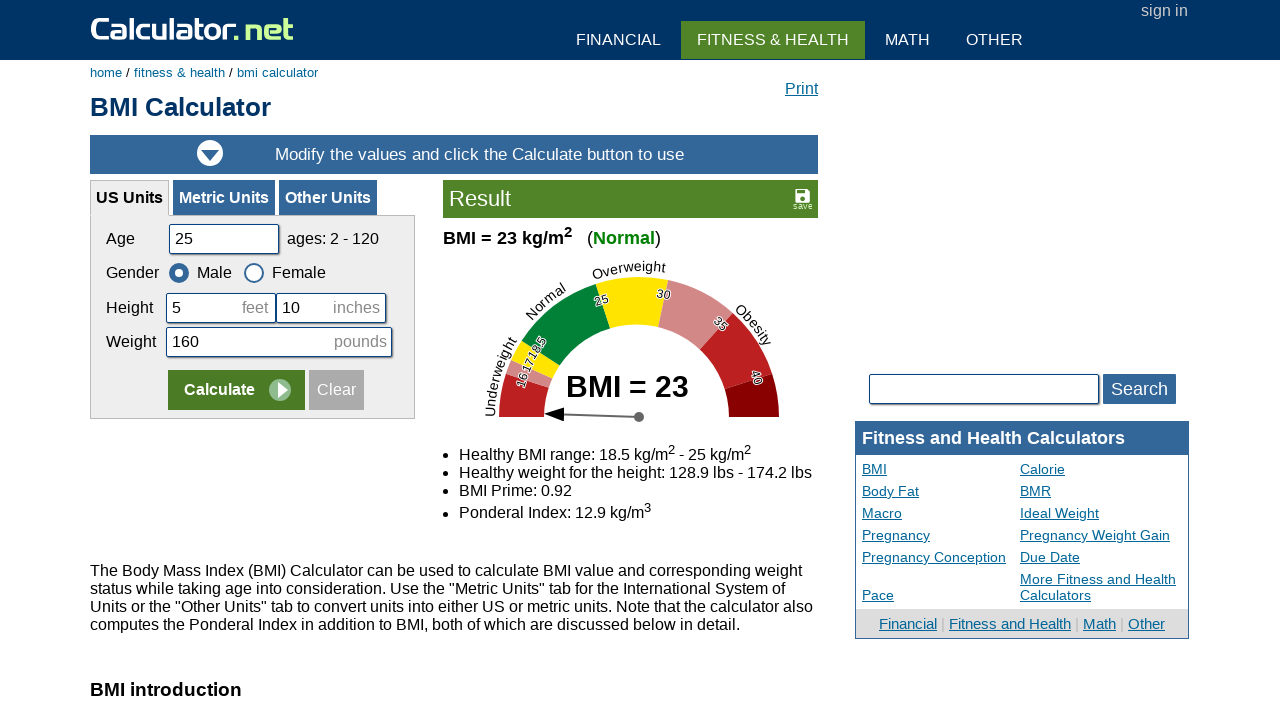

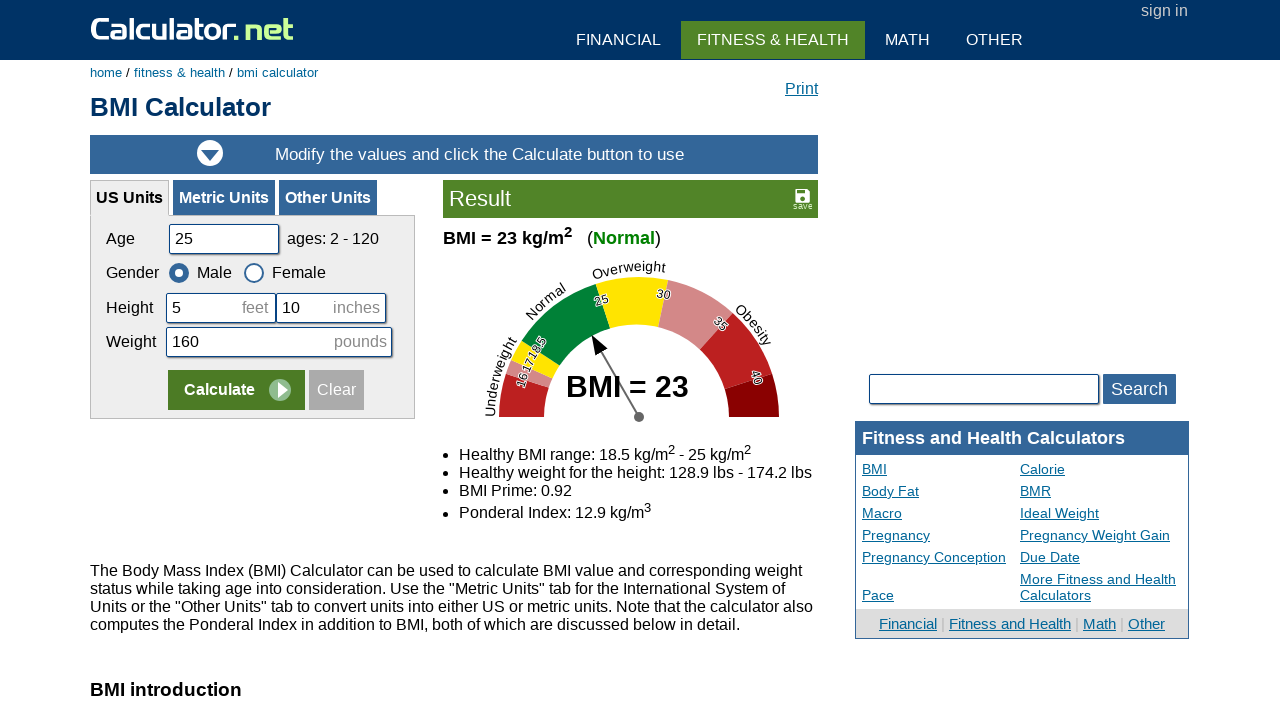